Tests checkbox functionality by locating two checkboxes and clicking them if they are not already selected

Starting URL: https://the-internet.herokuapp.com/checkboxes

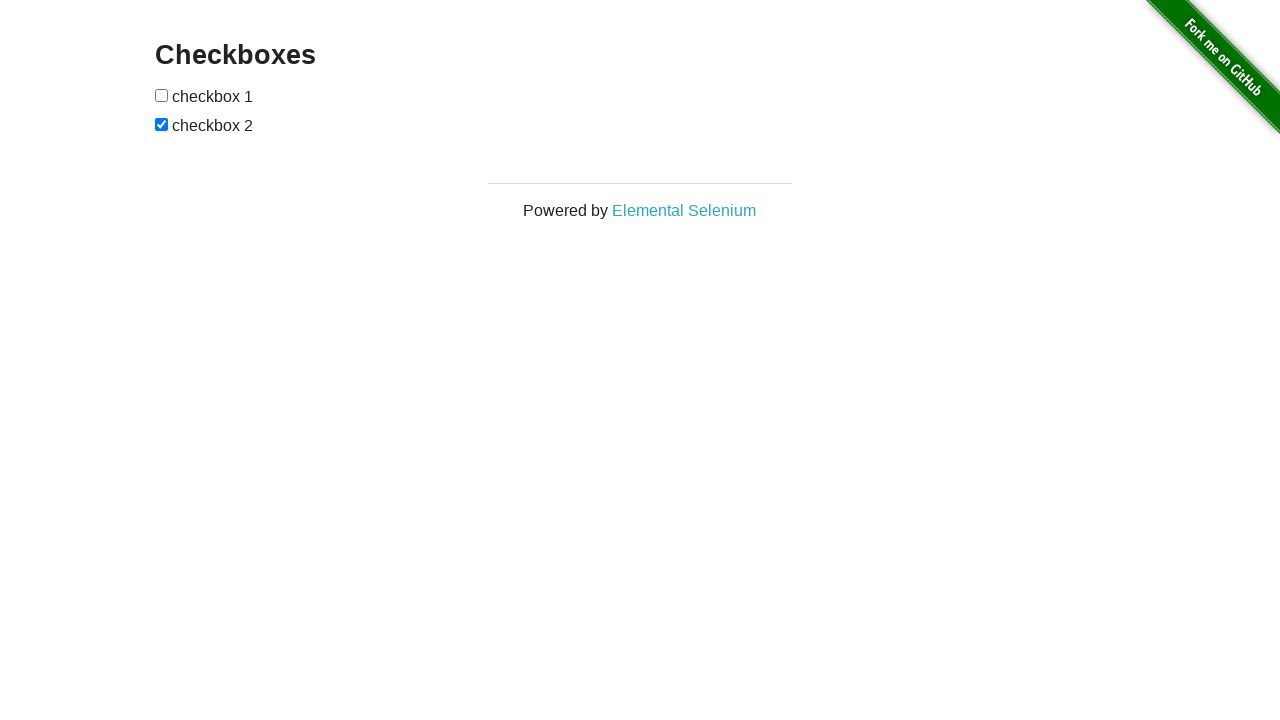

Located first checkbox element
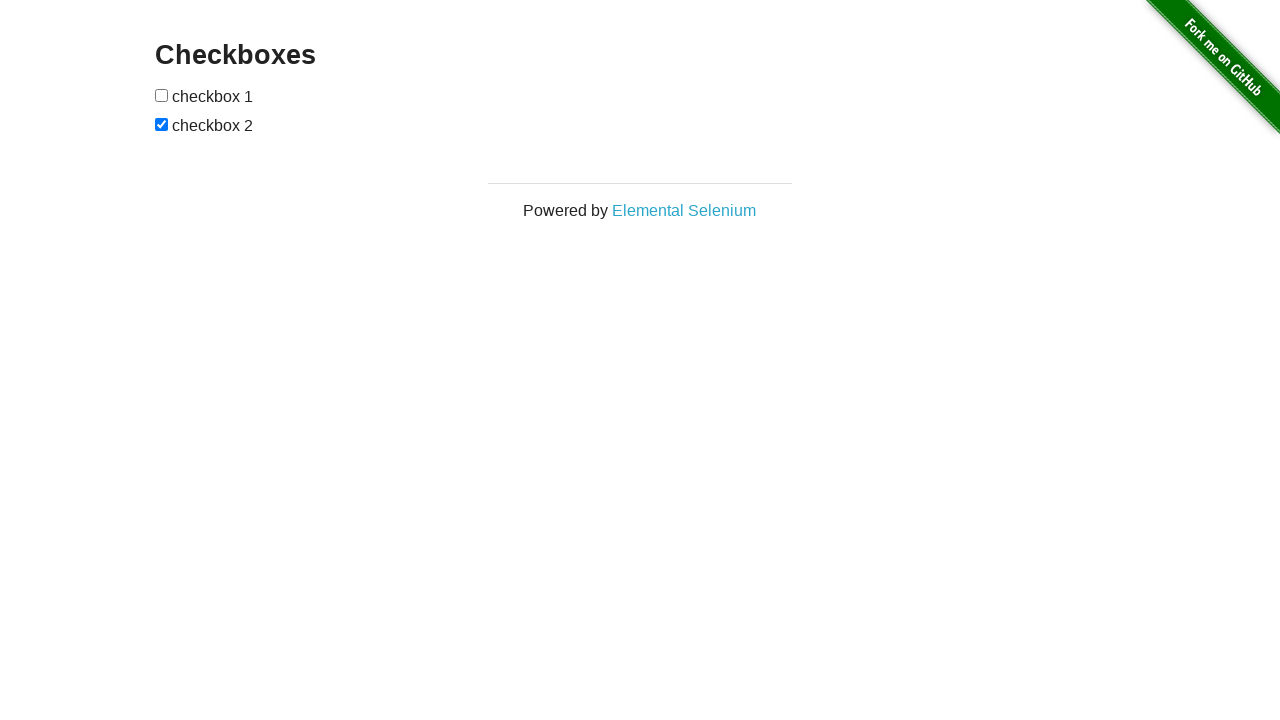

Located second checkbox element
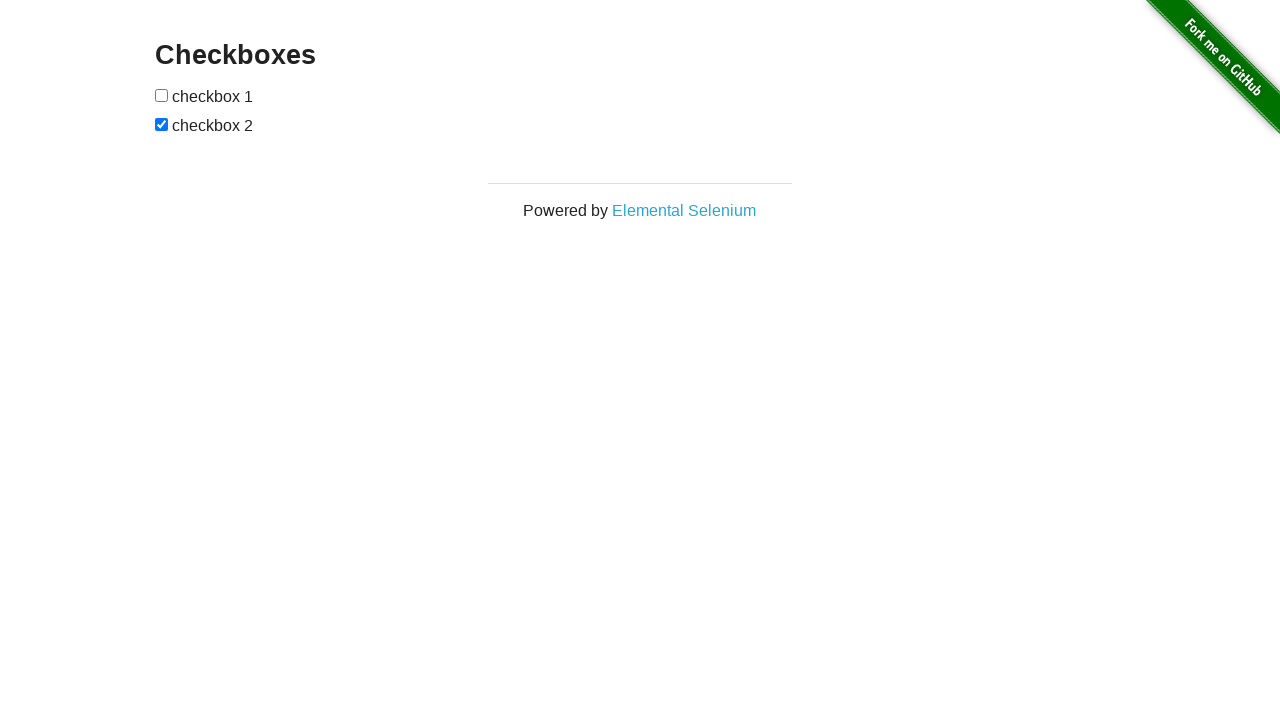

First checkbox is not checked
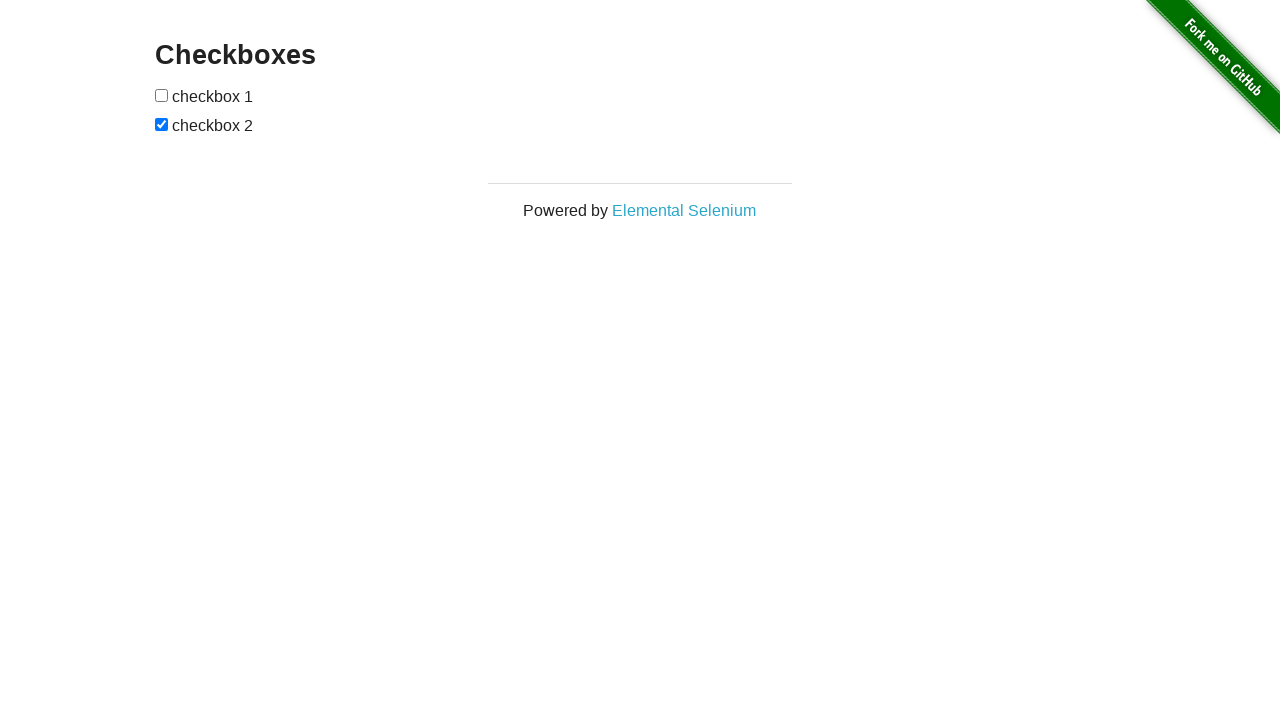

Clicked first checkbox to select it at (162, 95) on (//input[@type='checkbox'])[1]
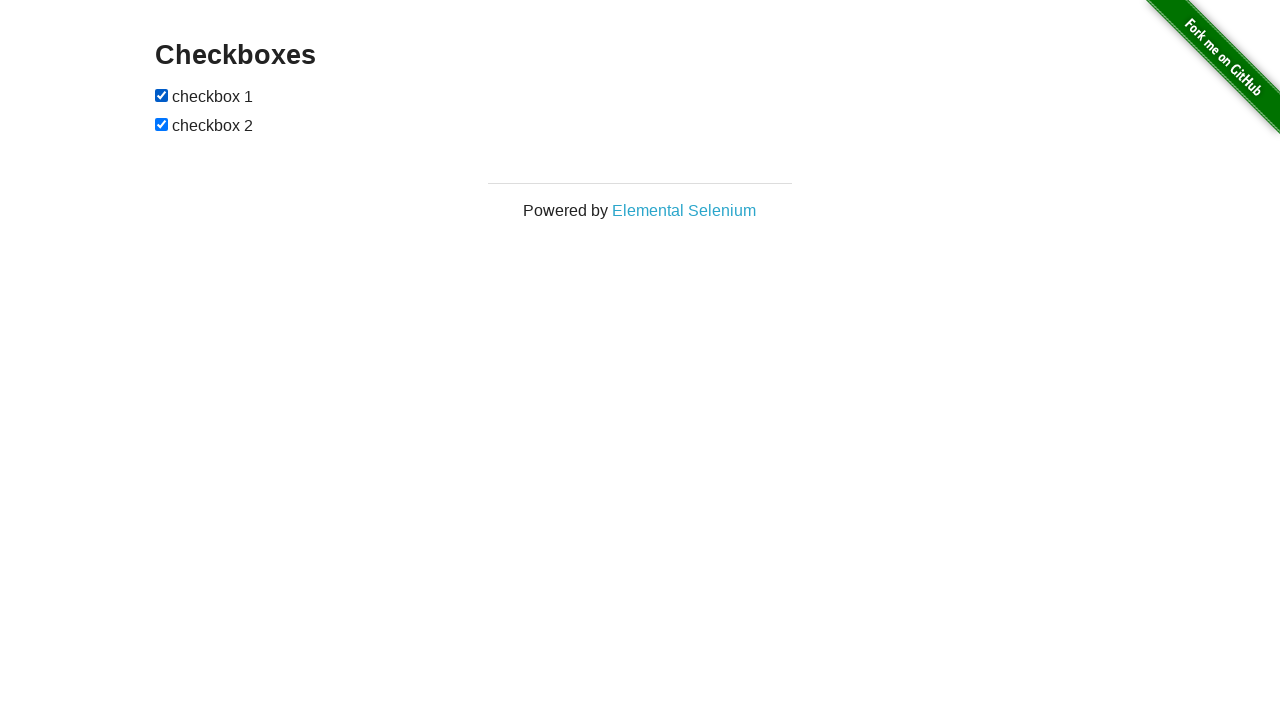

Second checkbox is already checked
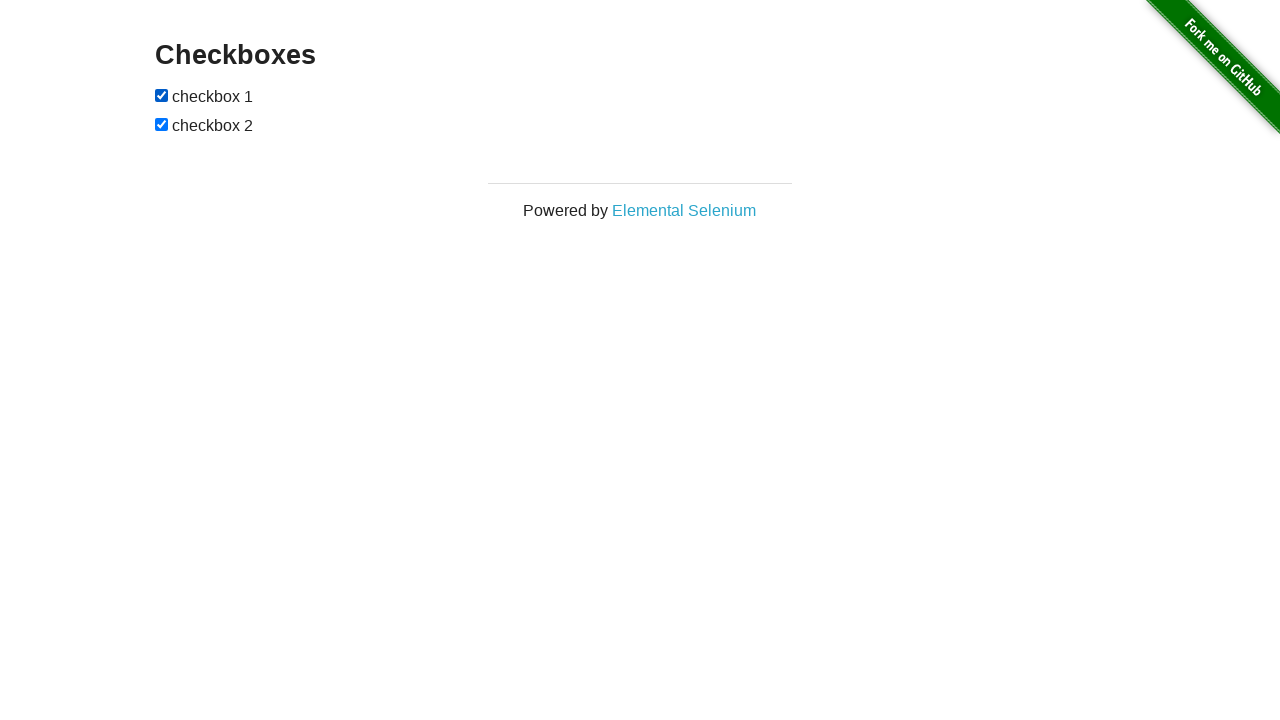

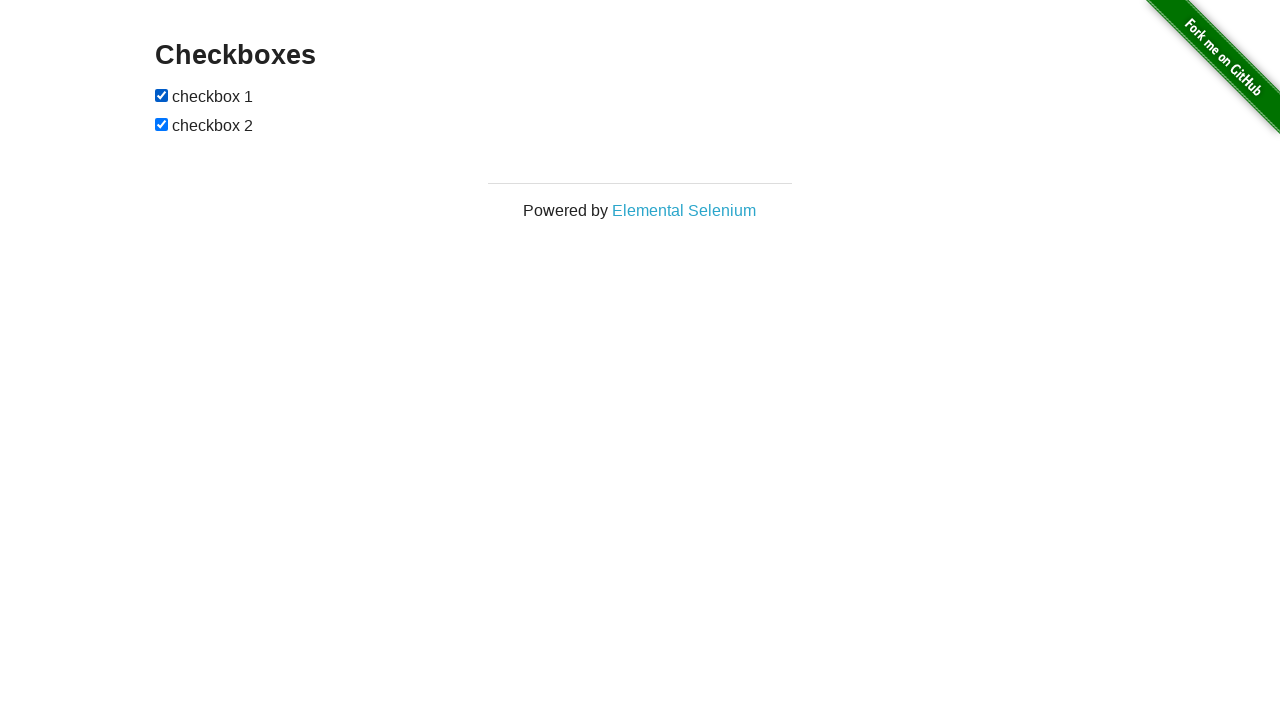